Tests that clicking the success-styled button changes the button's ID attribute, verifying dynamic DOM behavior

Starting URL: http://the-internet.herokuapp.com/challenging_dom

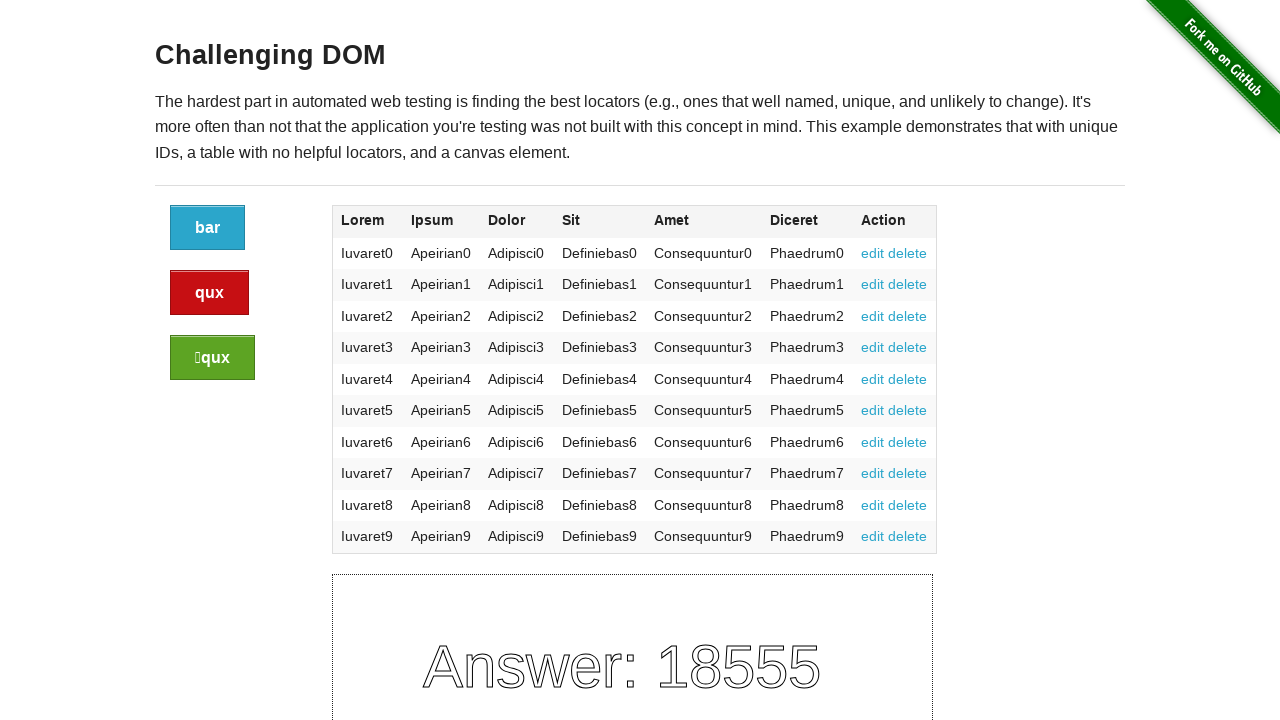

Located the success-styled button element
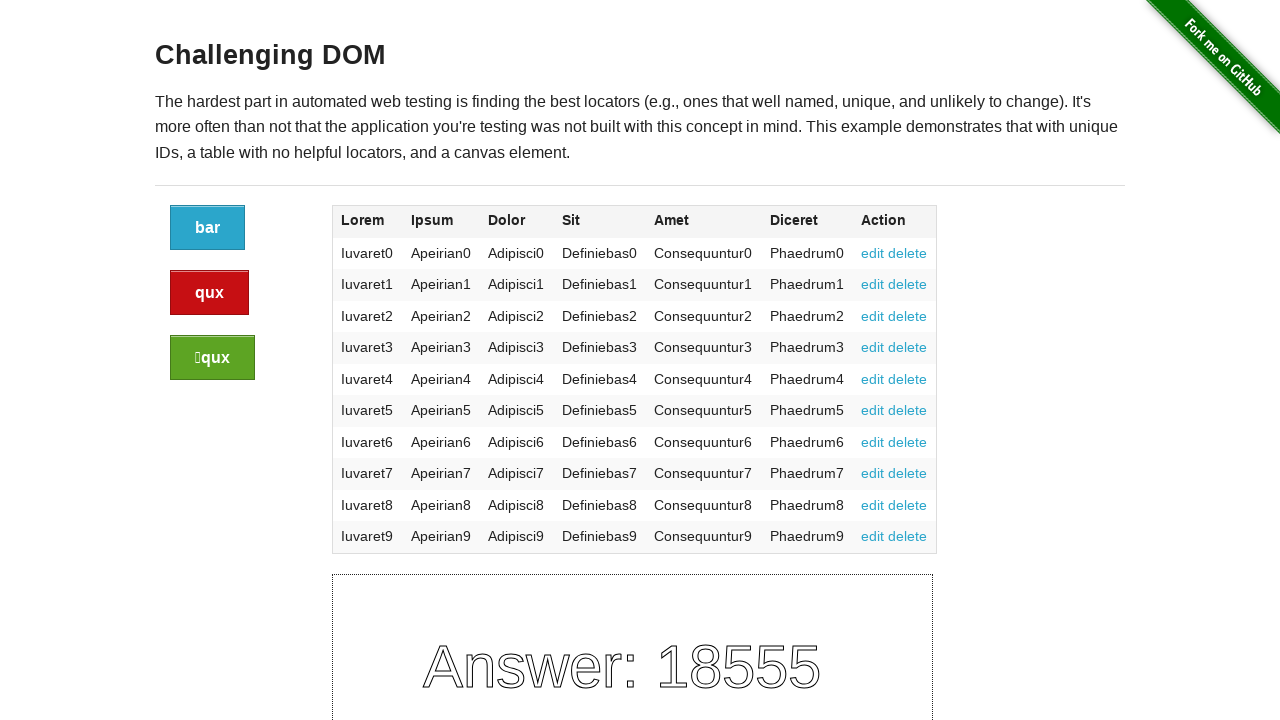

Retrieved initial button ID: b2fc7c70-f75e-013e-a476-62bb34ff9fd4
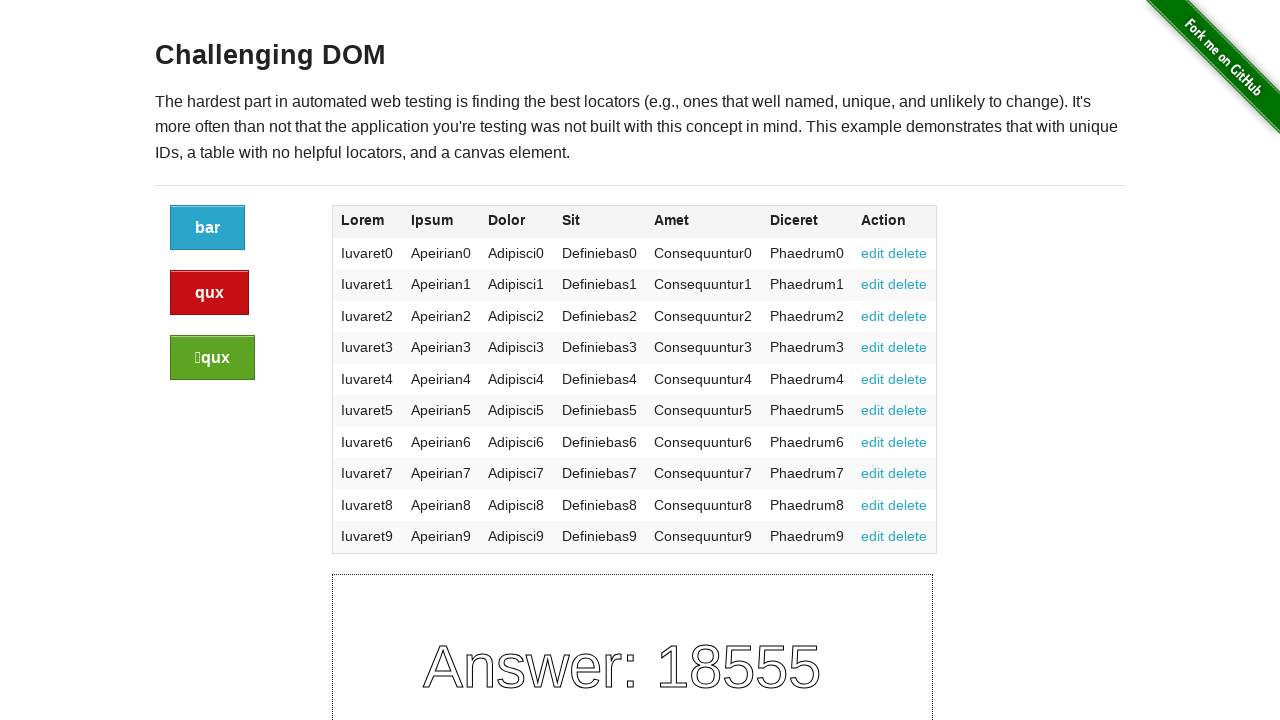

Clicked the success button at (212, 358) on xpath=//div[@class="large-12 columns large-centered"]/div[@class="large-2 column
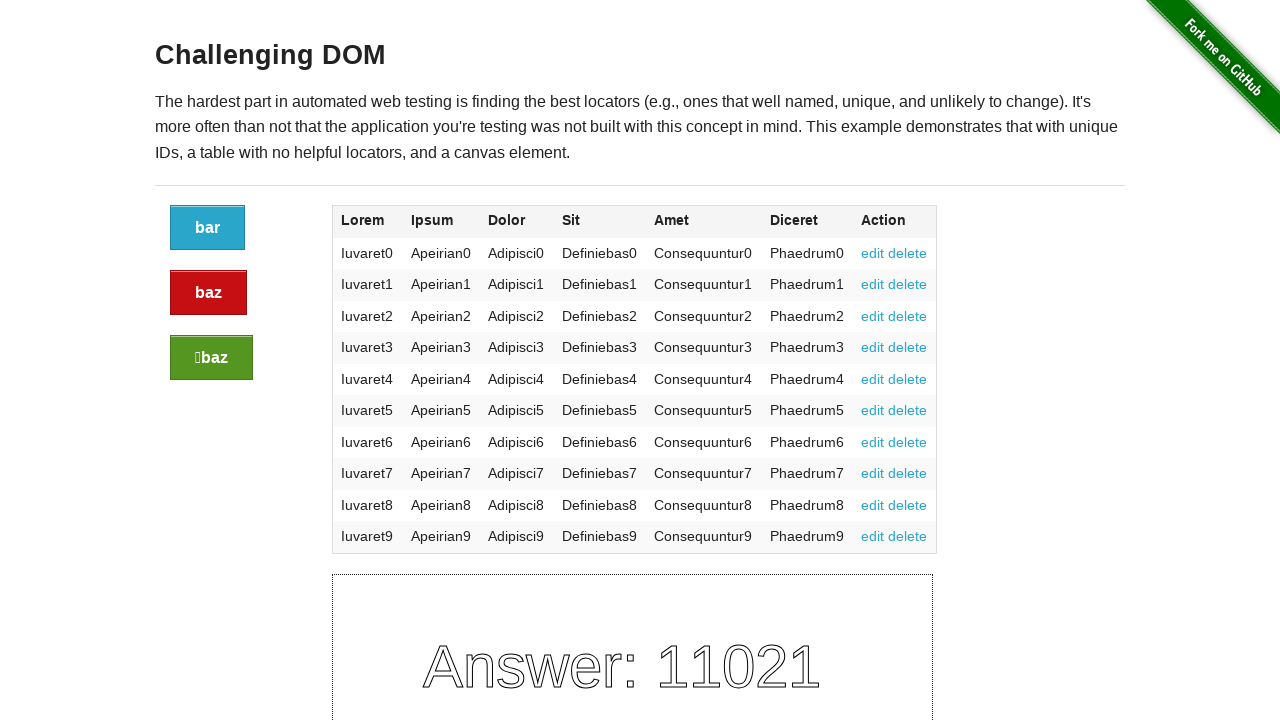

Located the button element after click to verify DOM changes
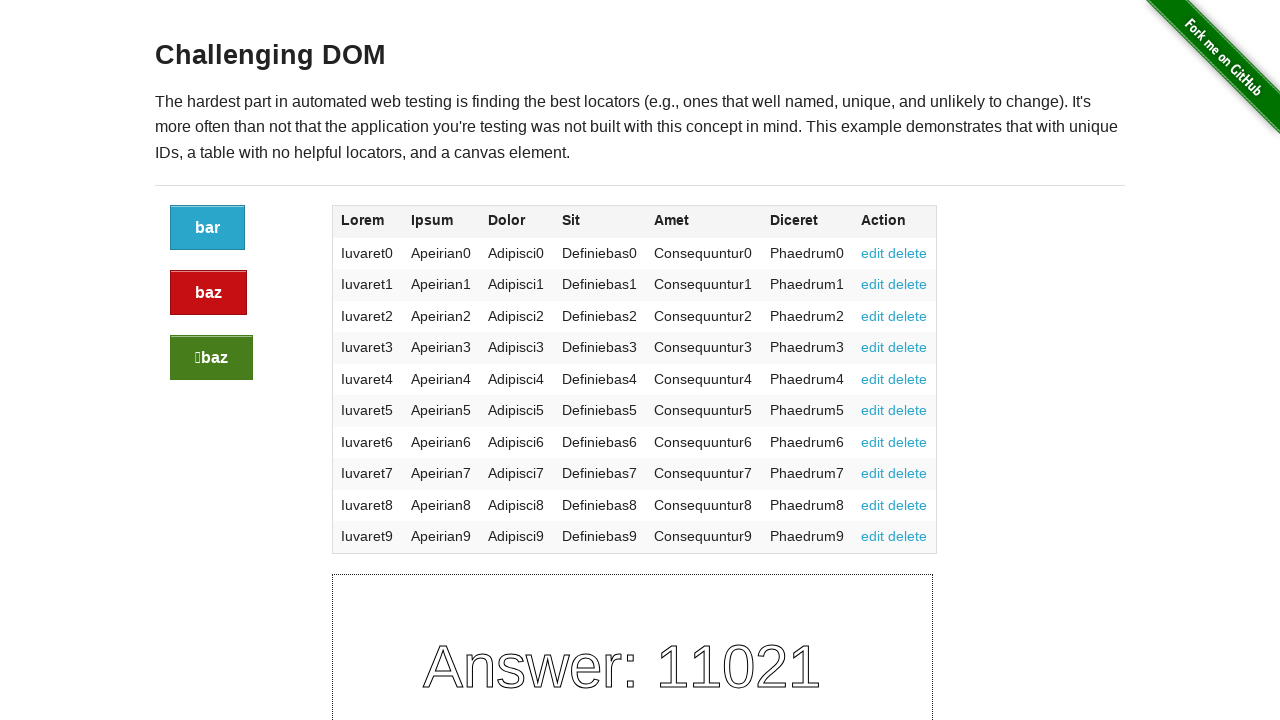

Retrieved new button ID: b53189b0-f75e-013e-a48a-62bb34ff9fd4
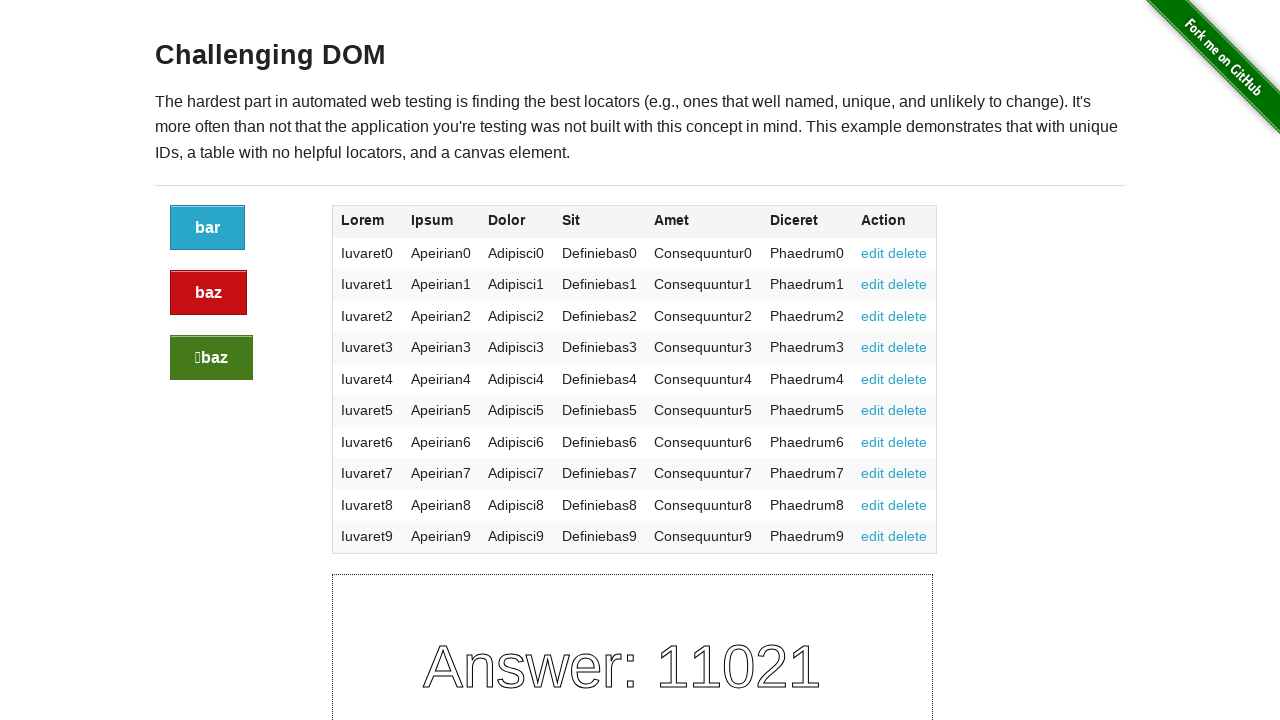

Verified that button ID changed from 'b2fc7c70-f75e-013e-a476-62bb34ff9fd4' to 'b53189b0-f75e-013e-a48a-62bb34ff9fd4'
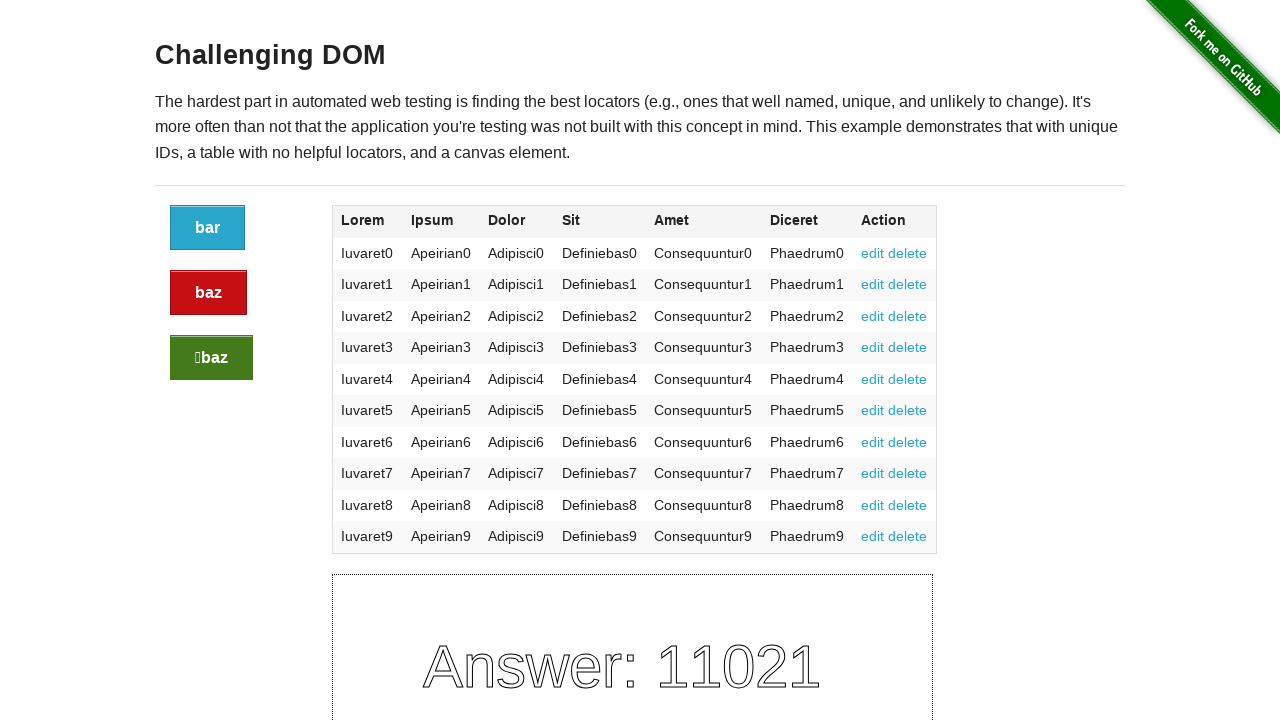

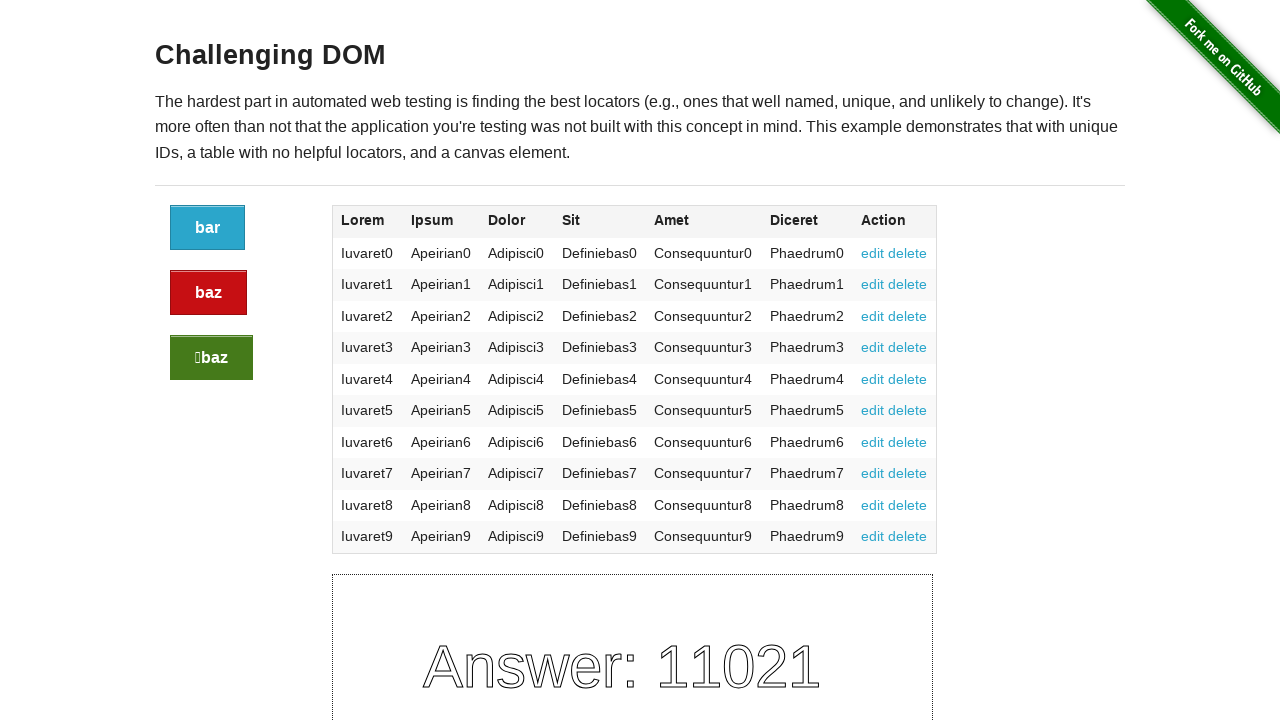